Navigates to the Python documentation for the operator module and clicks on the link to view the source code on GitHub.

Starting URL: https://docs.python.org/3/library/operator.html

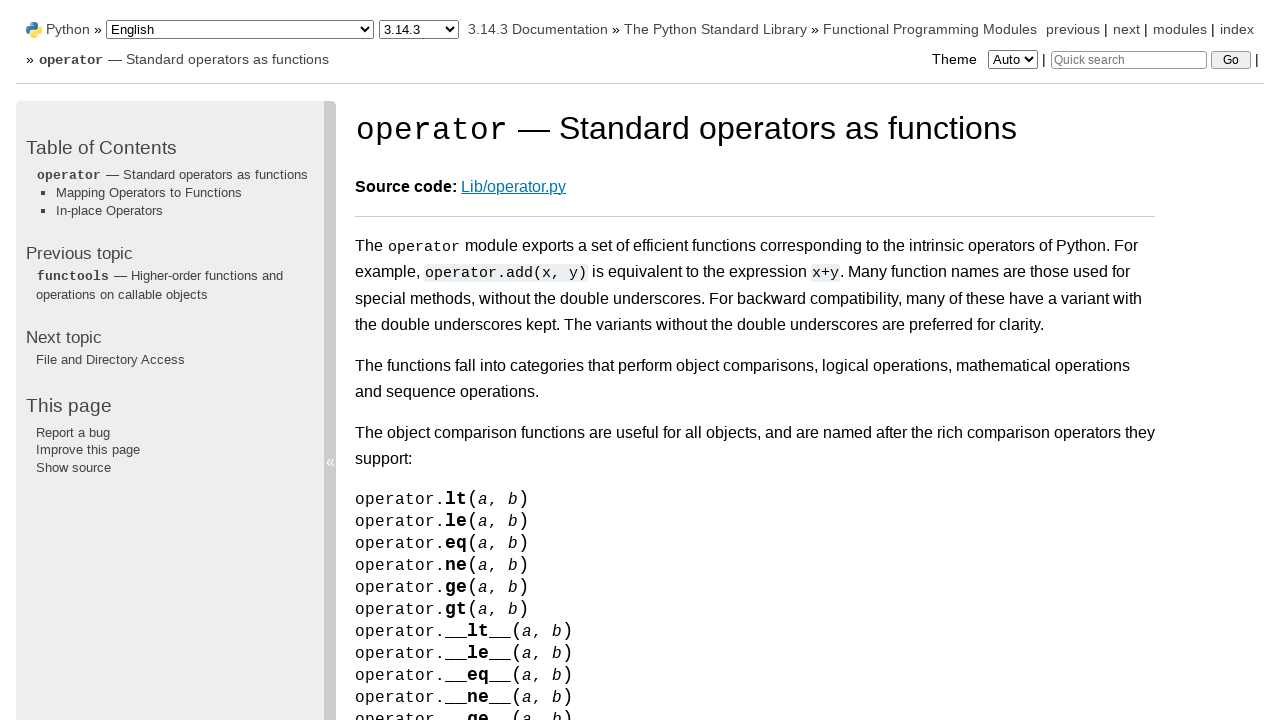

Navigated to Python operator module documentation
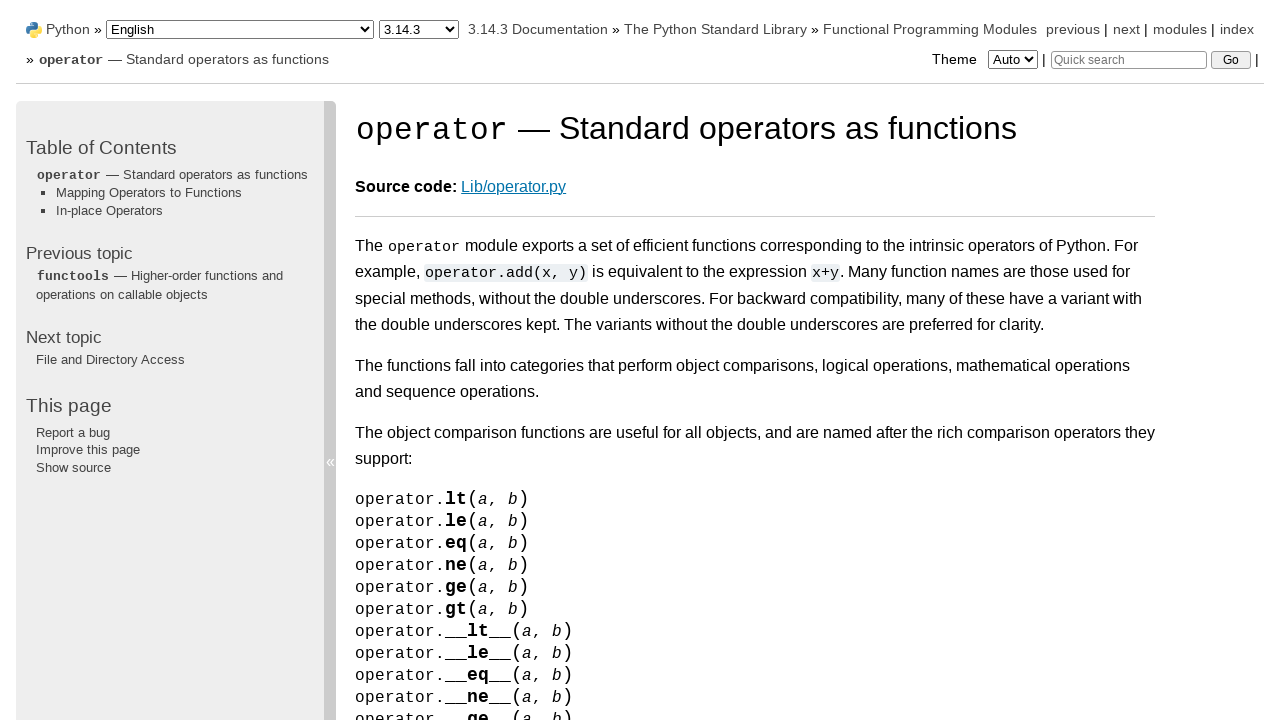

Clicked on Lib/operator.py link to view source code on GitHub at (514, 187) on a:text('Lib/operator.py')
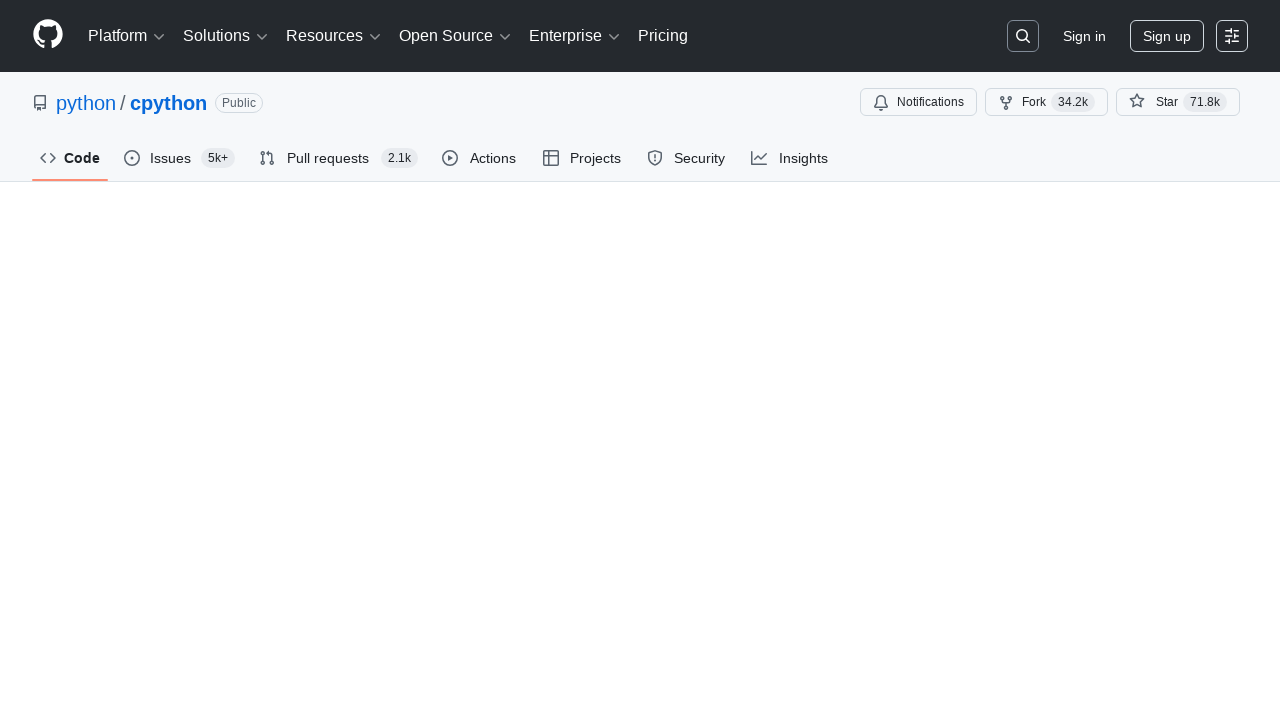

GitHub source code page loaded
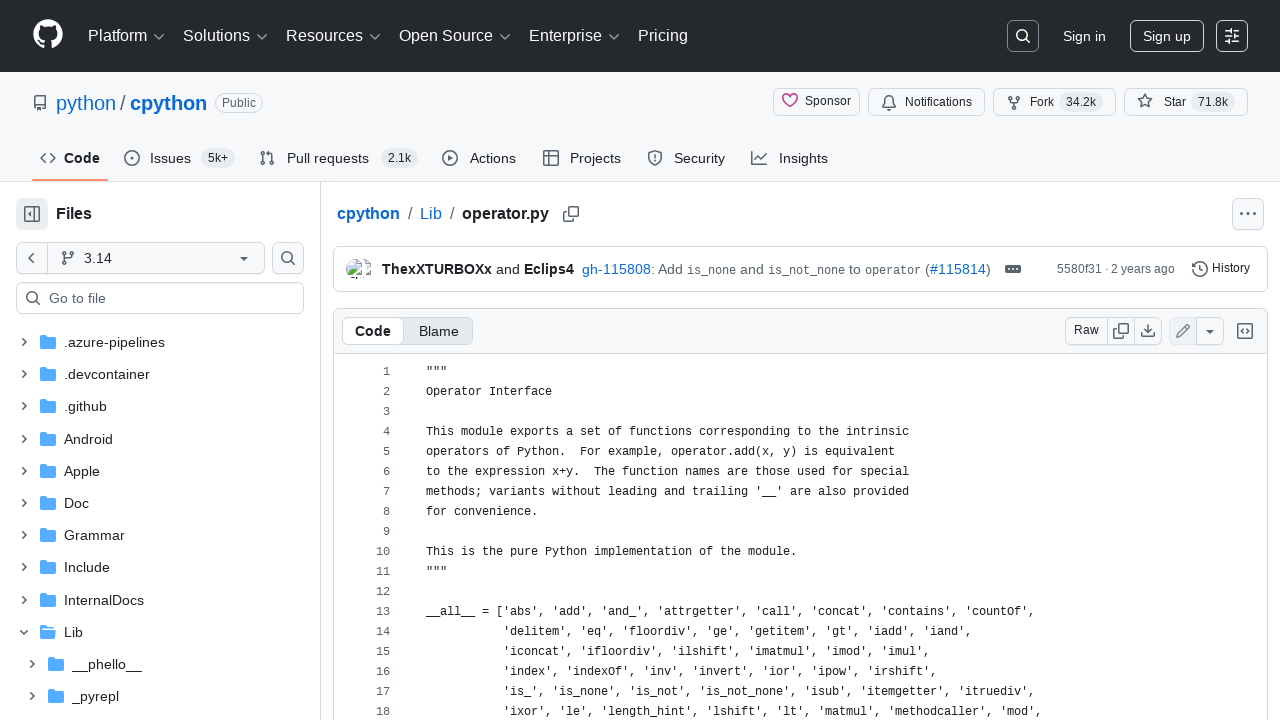

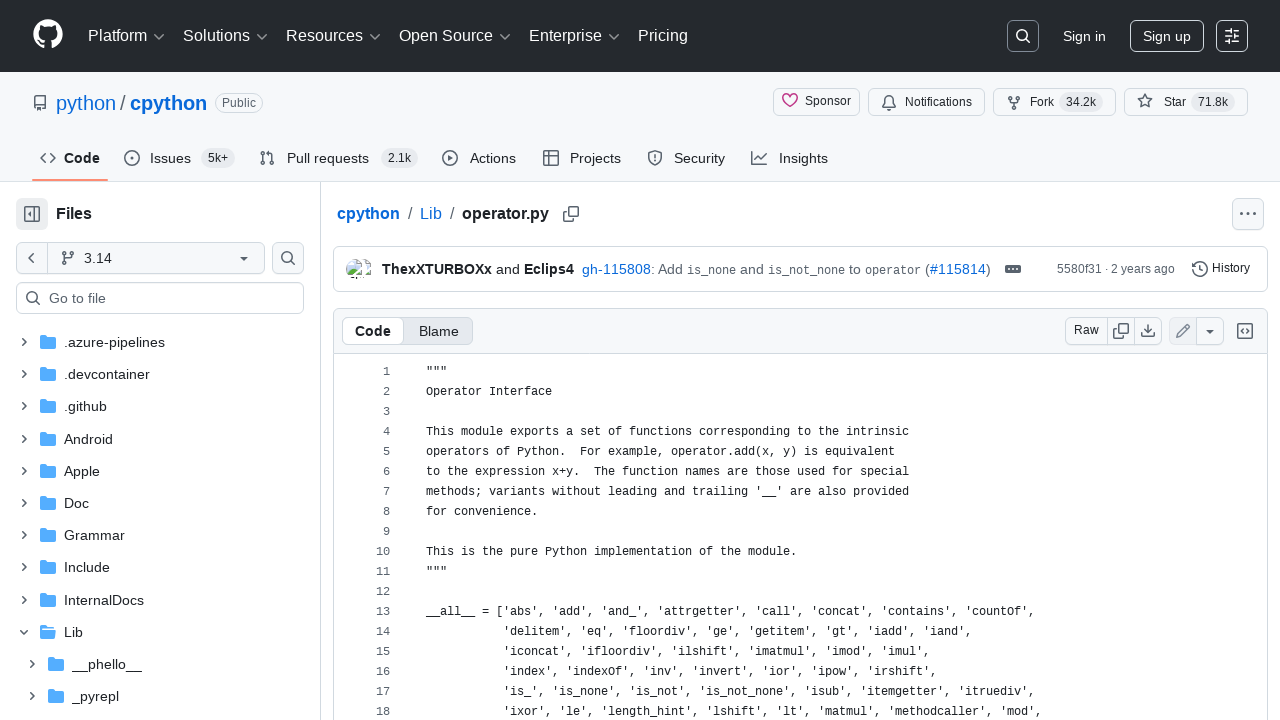